Tests Python.org search functionality by verifying the page title, entering a search query, and checking that search results are displayed

Starting URL: https://www.python.org/

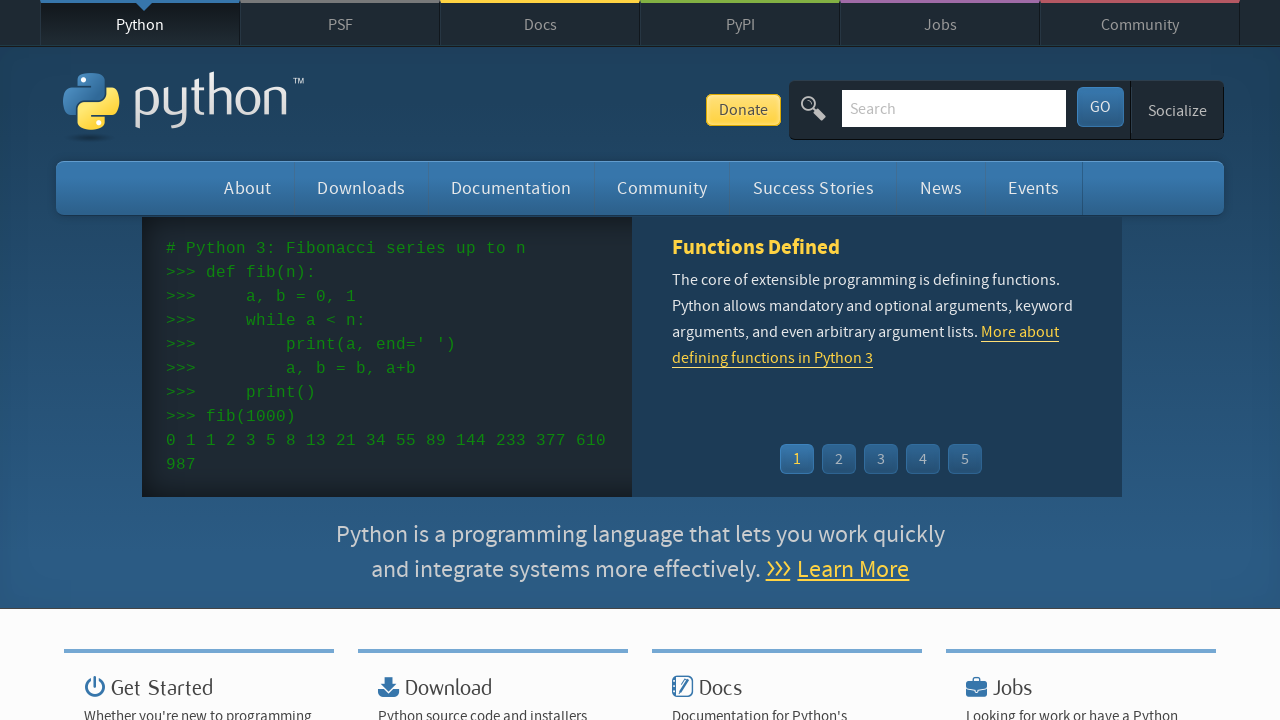

Verified page title is 'Welcome to Python.org'
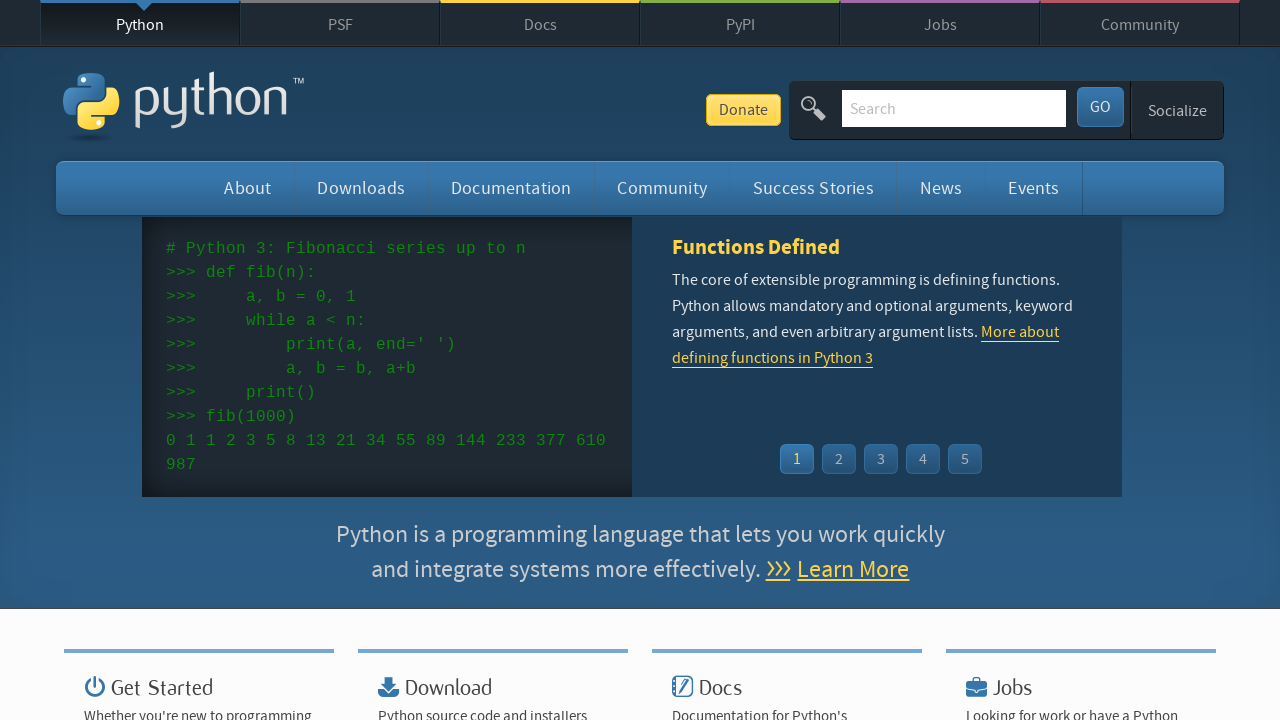

Entered 'testing' in search field on #id-search-field
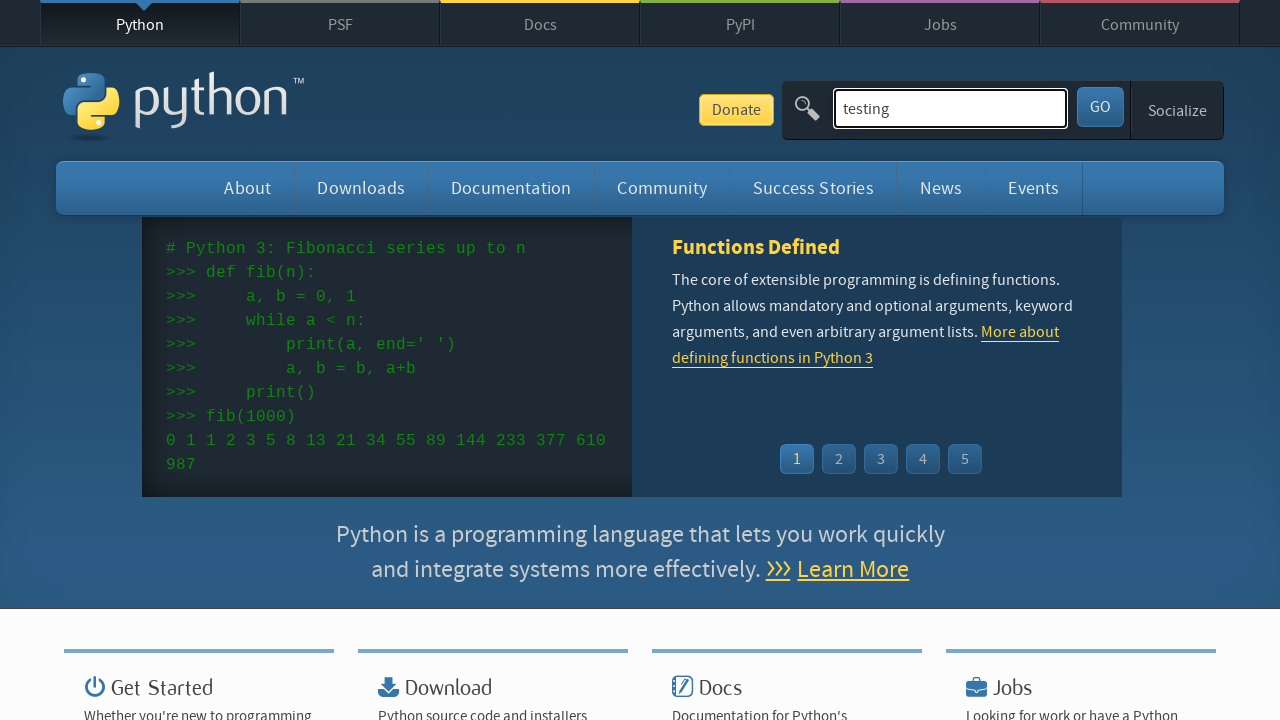

Clicked search button at (1100, 107) on #submit
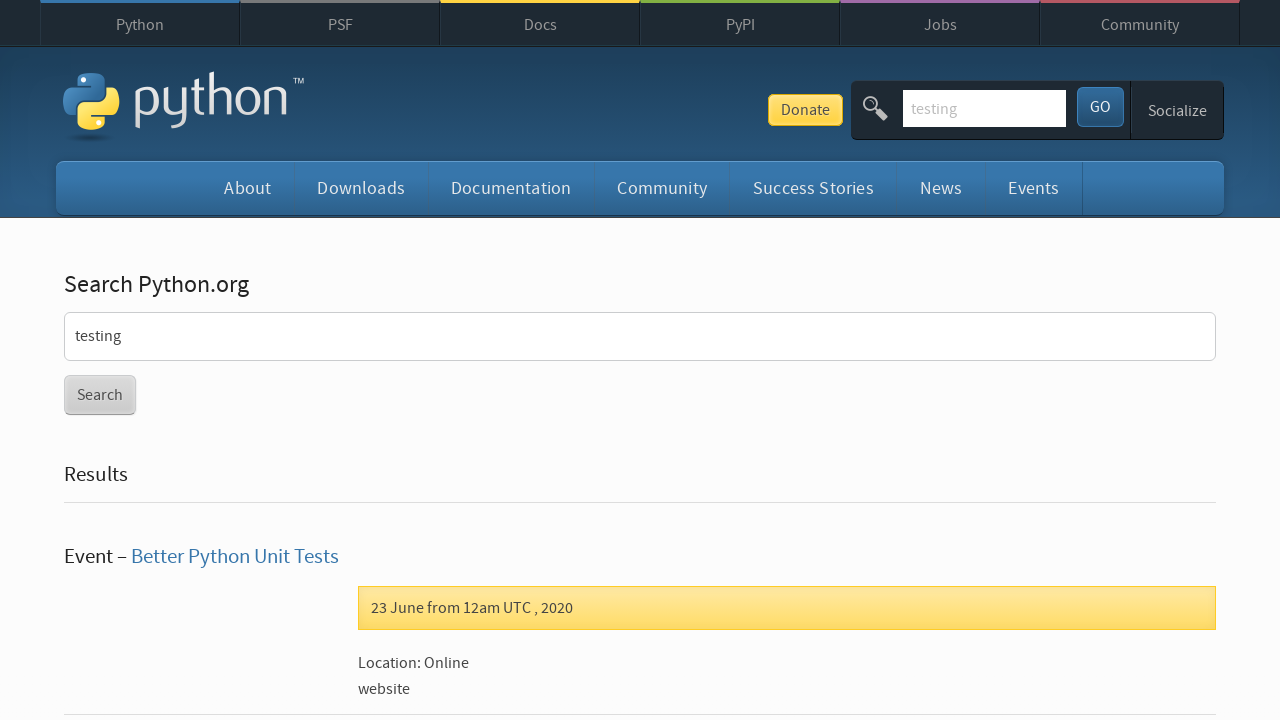

Search results loaded and first result is visible
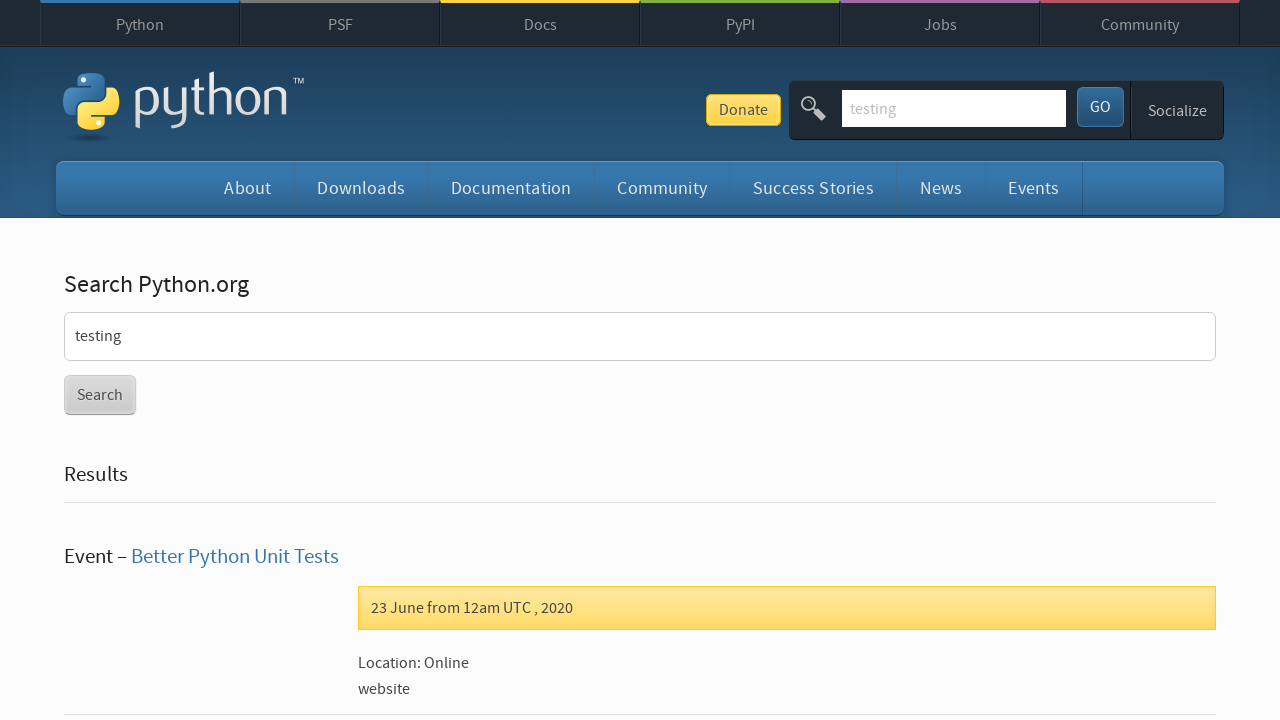

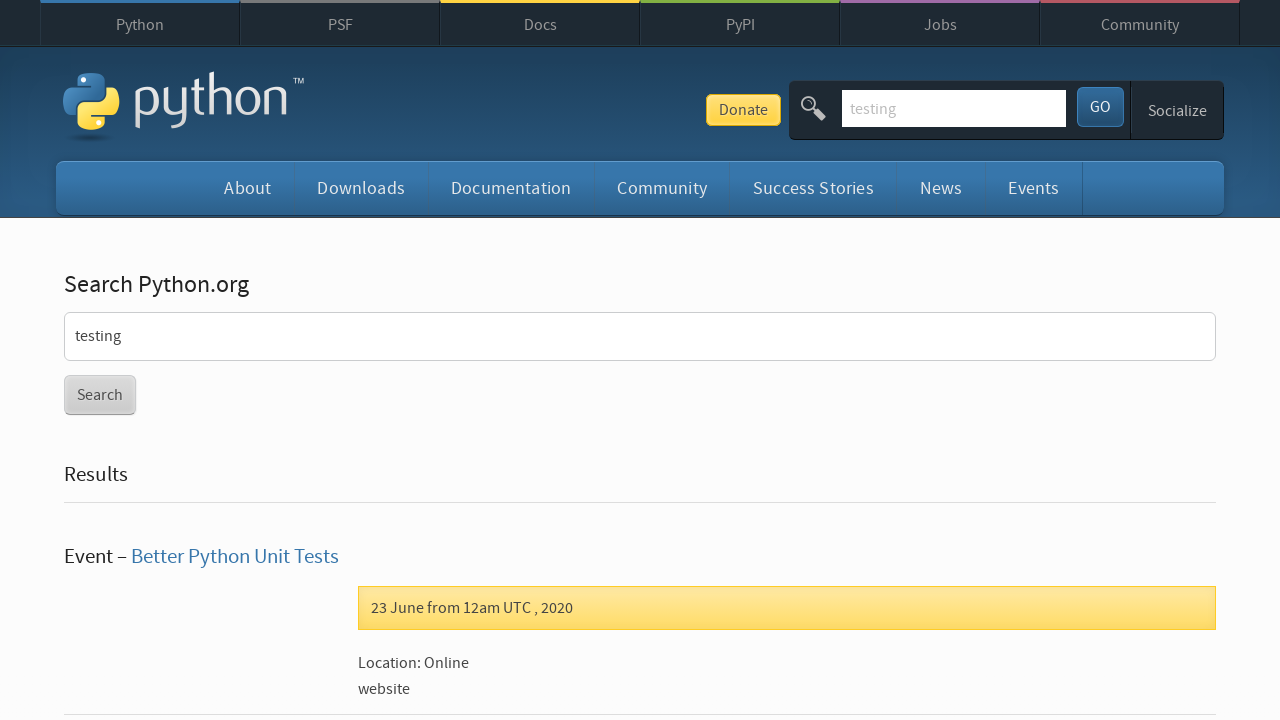